Tests that toggle-all checkbox updates state when individual items are completed or cleared

Starting URL: https://demo.playwright.dev/todomvc

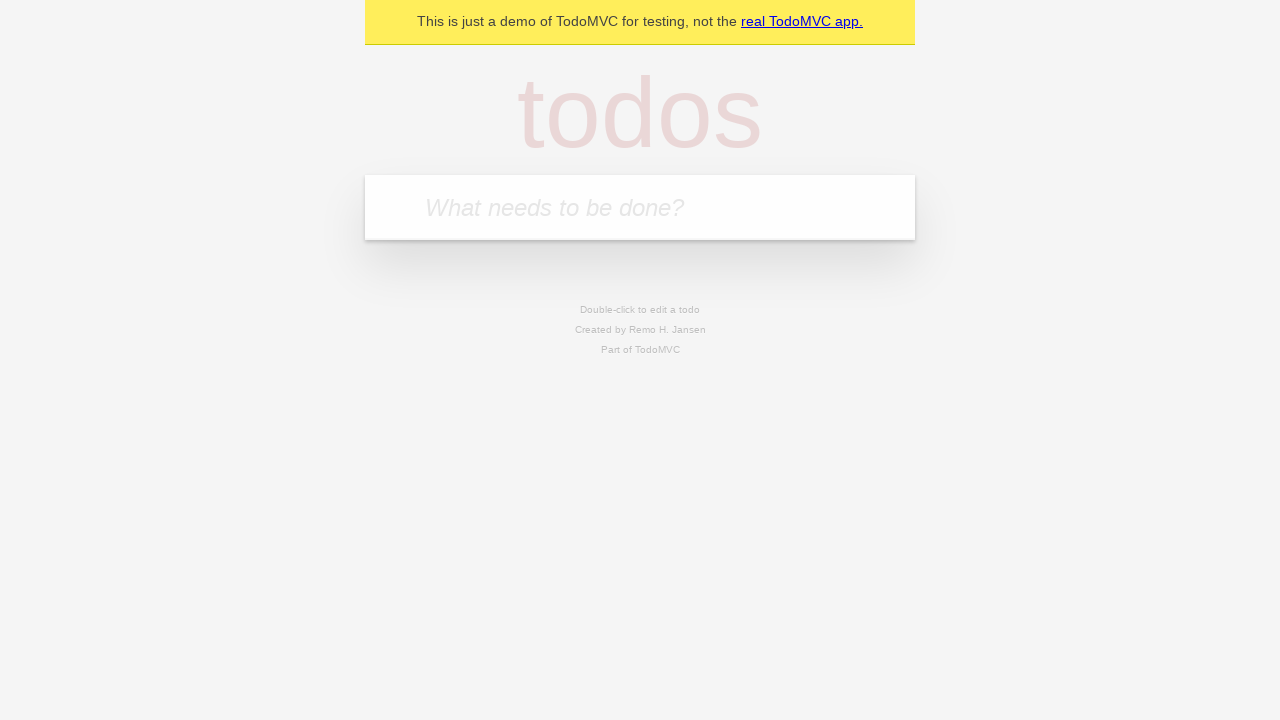

Filled first todo input with 'buy some cheese' on .new-todo
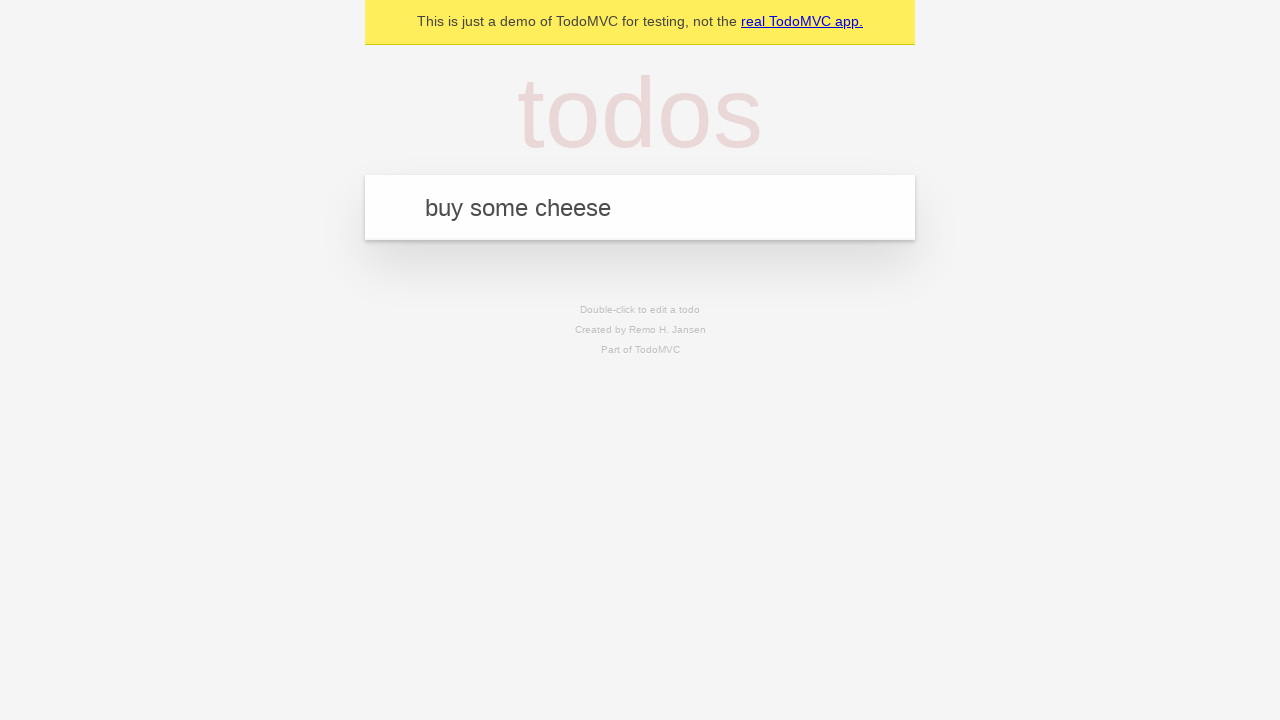

Pressed Enter to create first todo on .new-todo
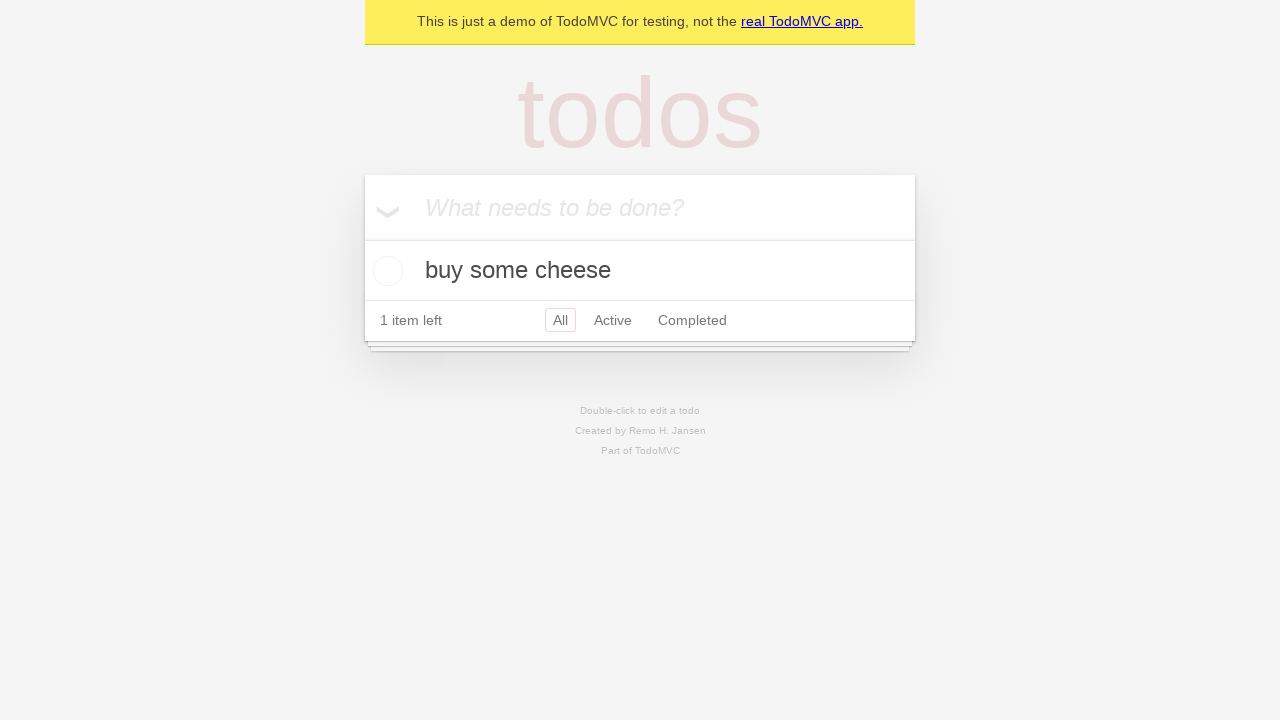

Filled second todo input with 'feed the cat' on .new-todo
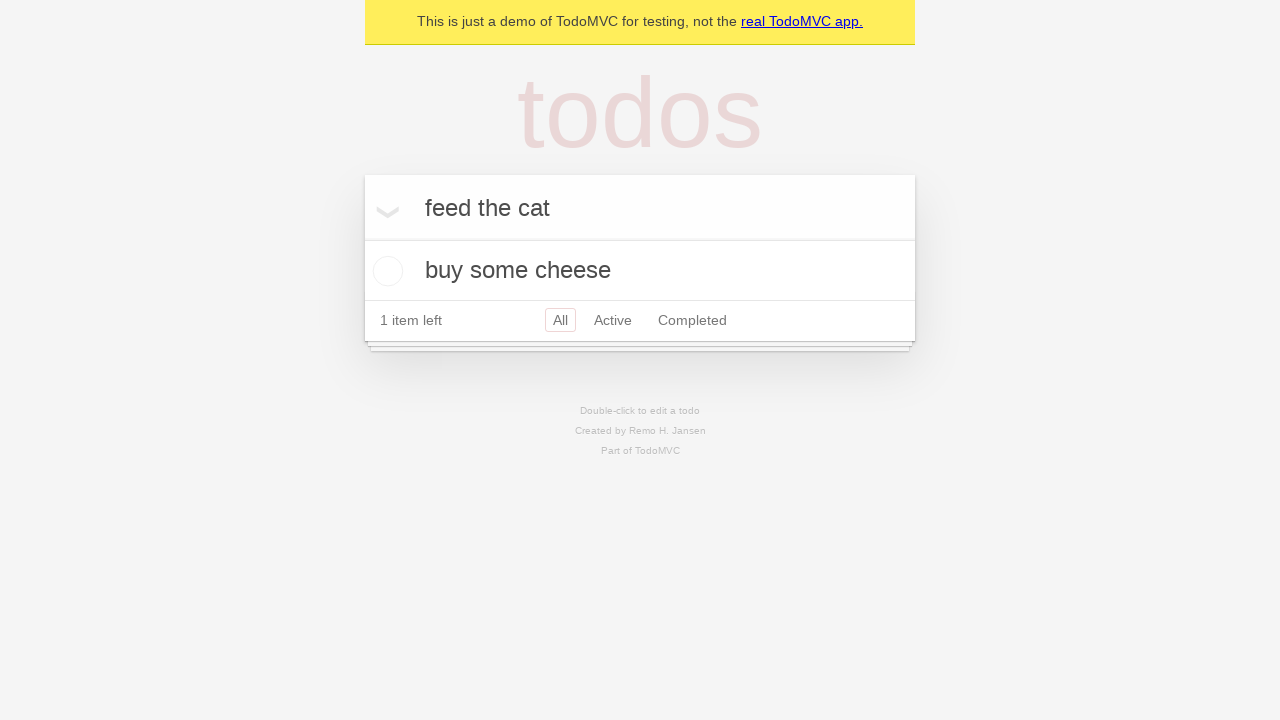

Pressed Enter to create second todo on .new-todo
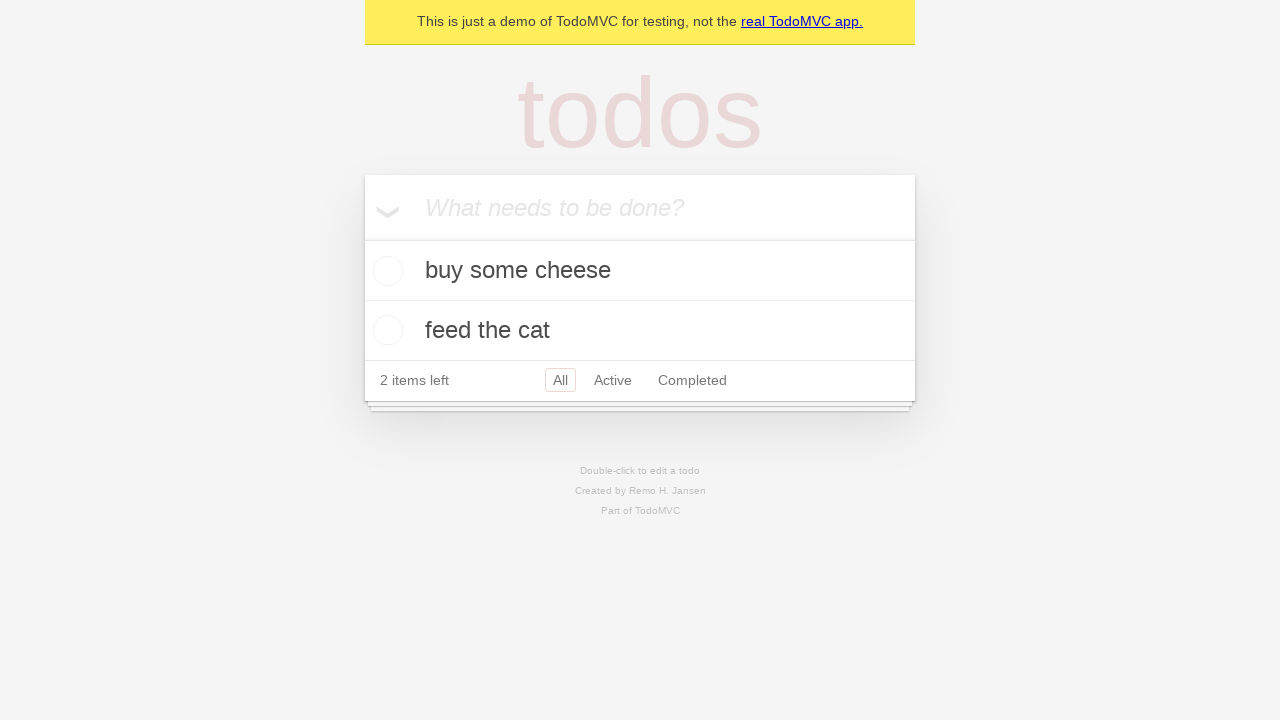

Filled third todo input with 'book a doctors appointment' on .new-todo
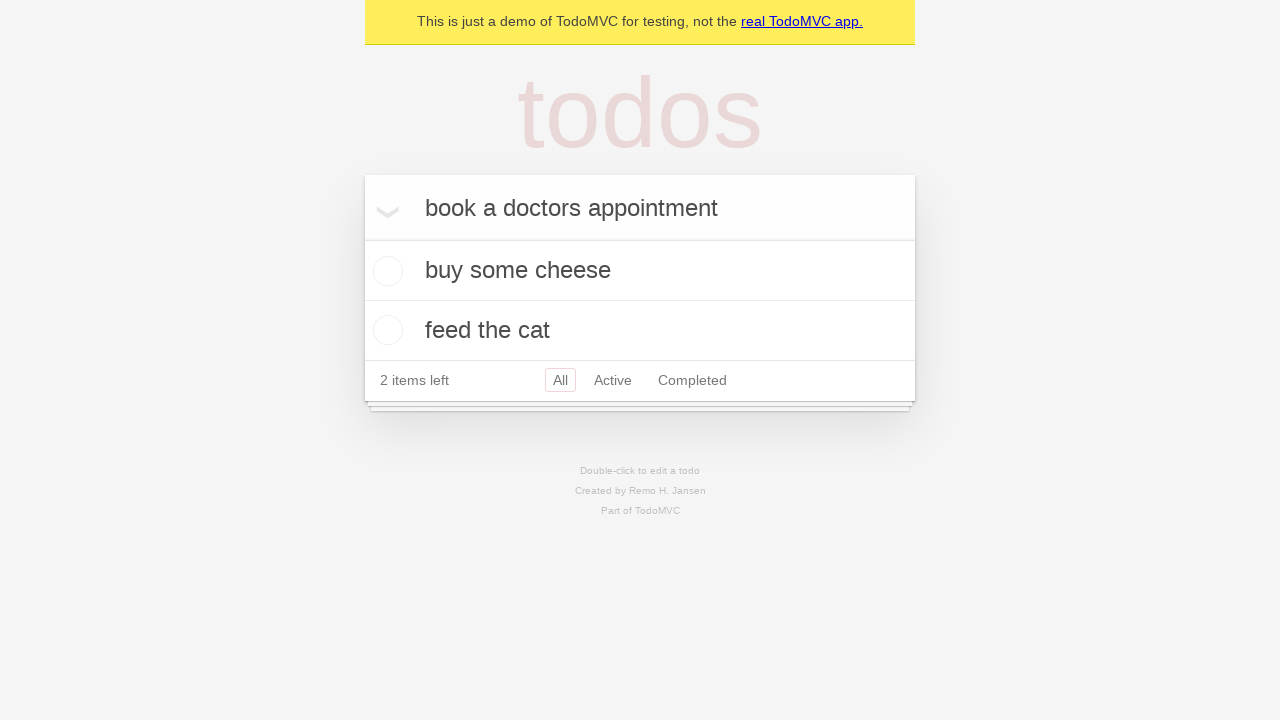

Pressed Enter to create third todo on .new-todo
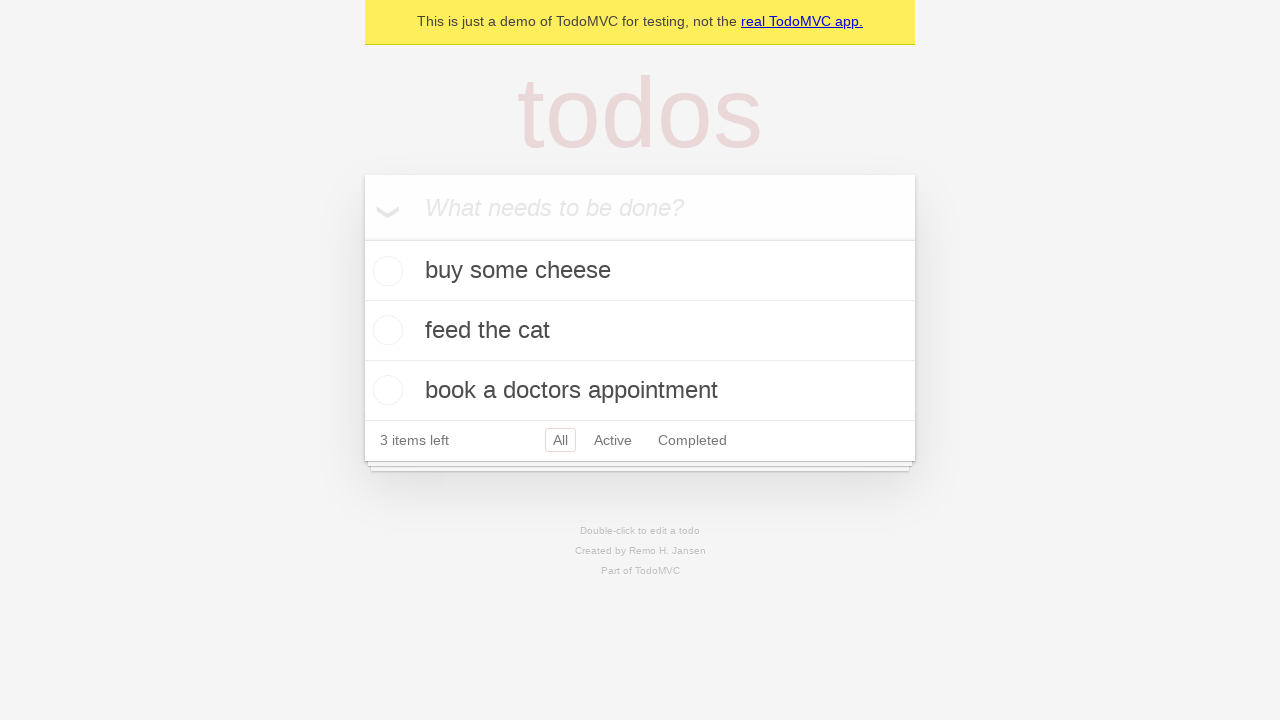

Checked toggle-all checkbox to mark all todos as completed at (362, 238) on .toggle-all
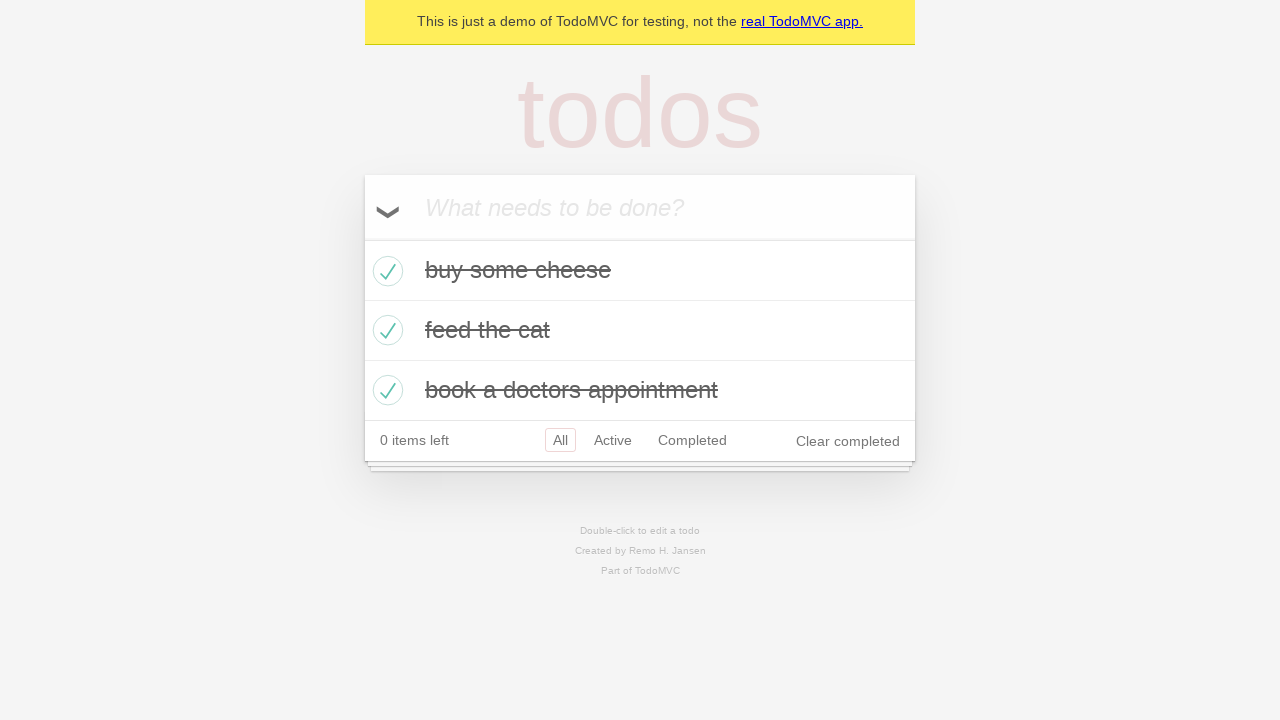

Unchecked first todo to mark it as incomplete at (385, 271) on .todo-list li >> nth=0 >> .toggle
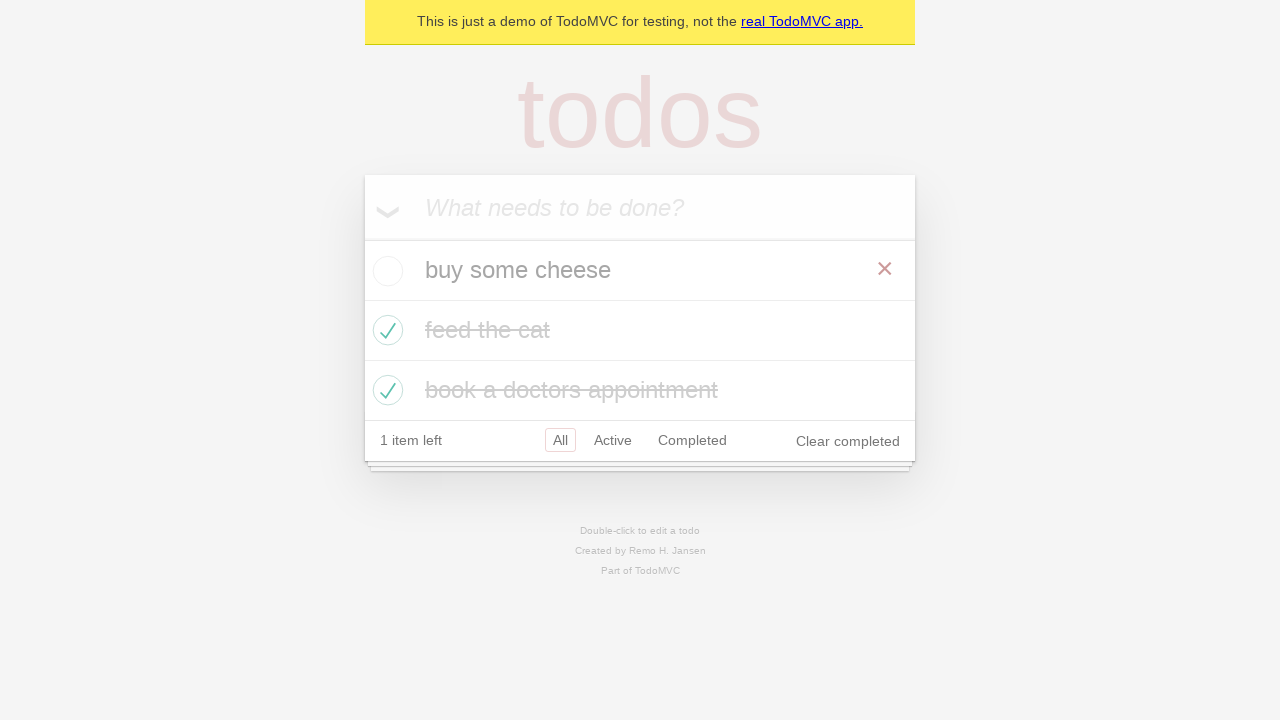

Checked first todo again to mark it as completed at (385, 271) on .todo-list li >> nth=0 >> .toggle
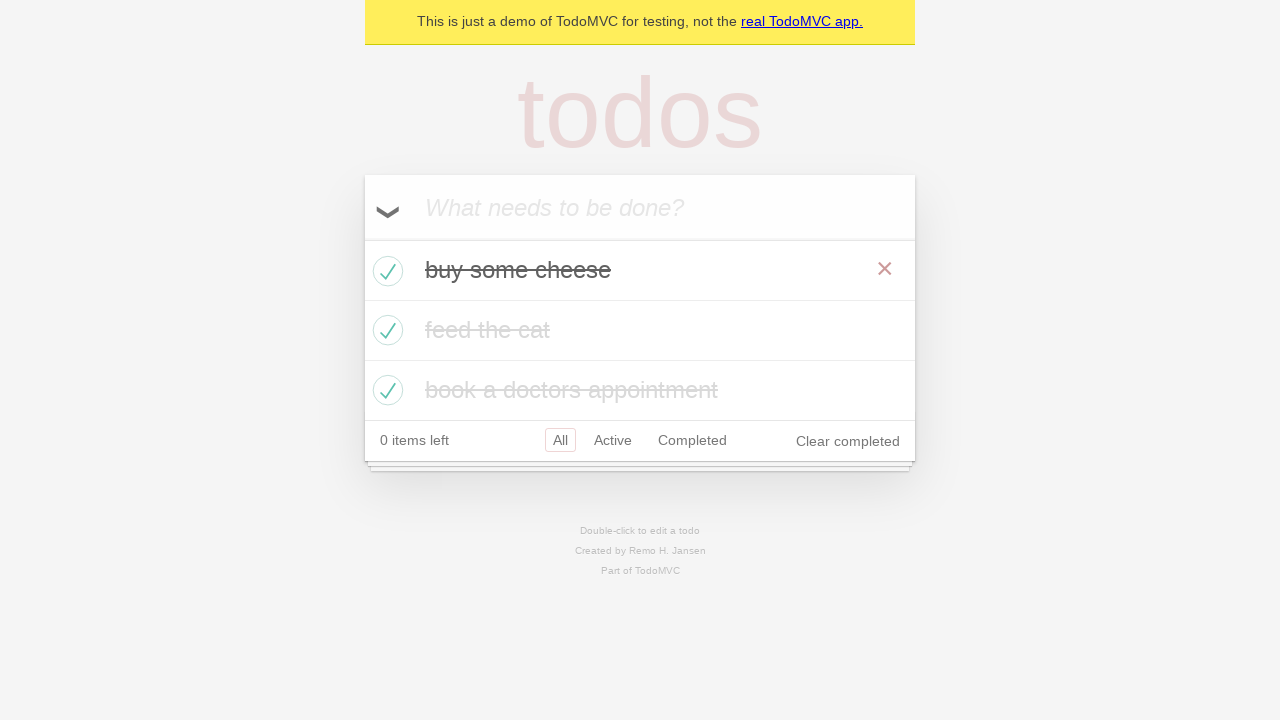

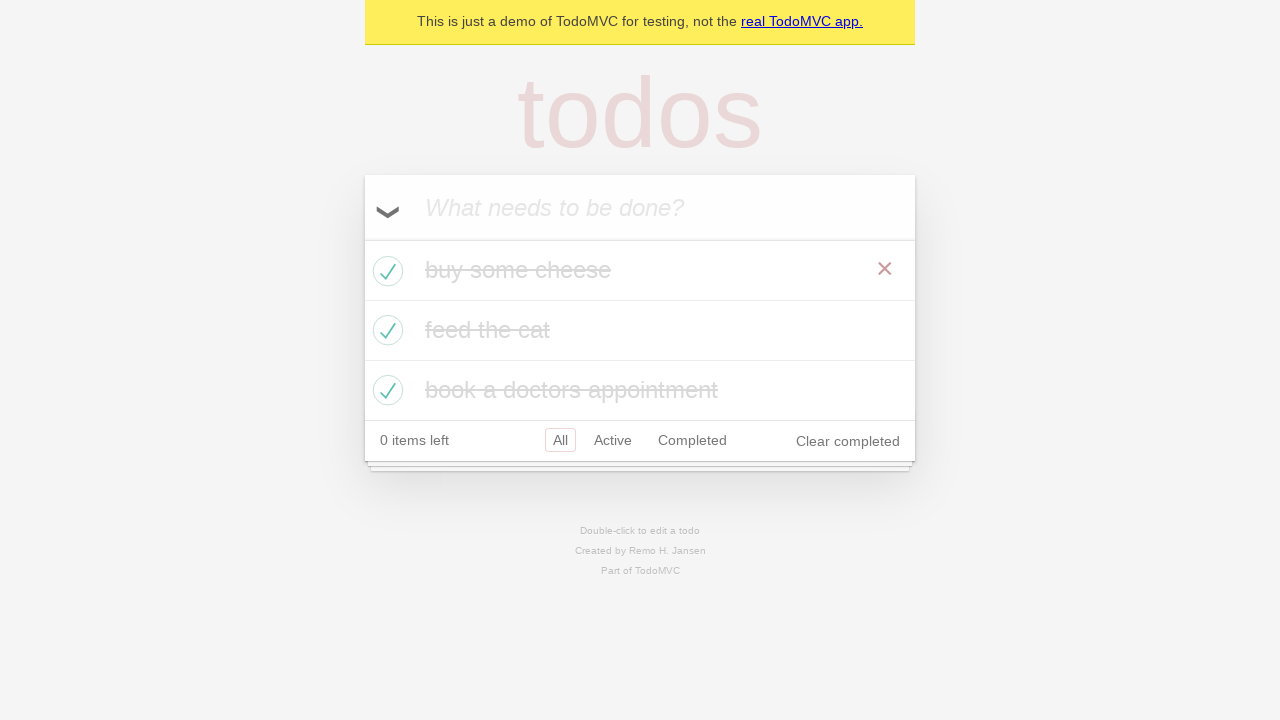